Tests explicit wait functionality by clicking a button that triggers delayed text appearance and verifying the text becomes visible

Starting URL: http://seleniumpractise.blogspot.in/2016/08/how-to-use-explicit-wait-in-selenium.html

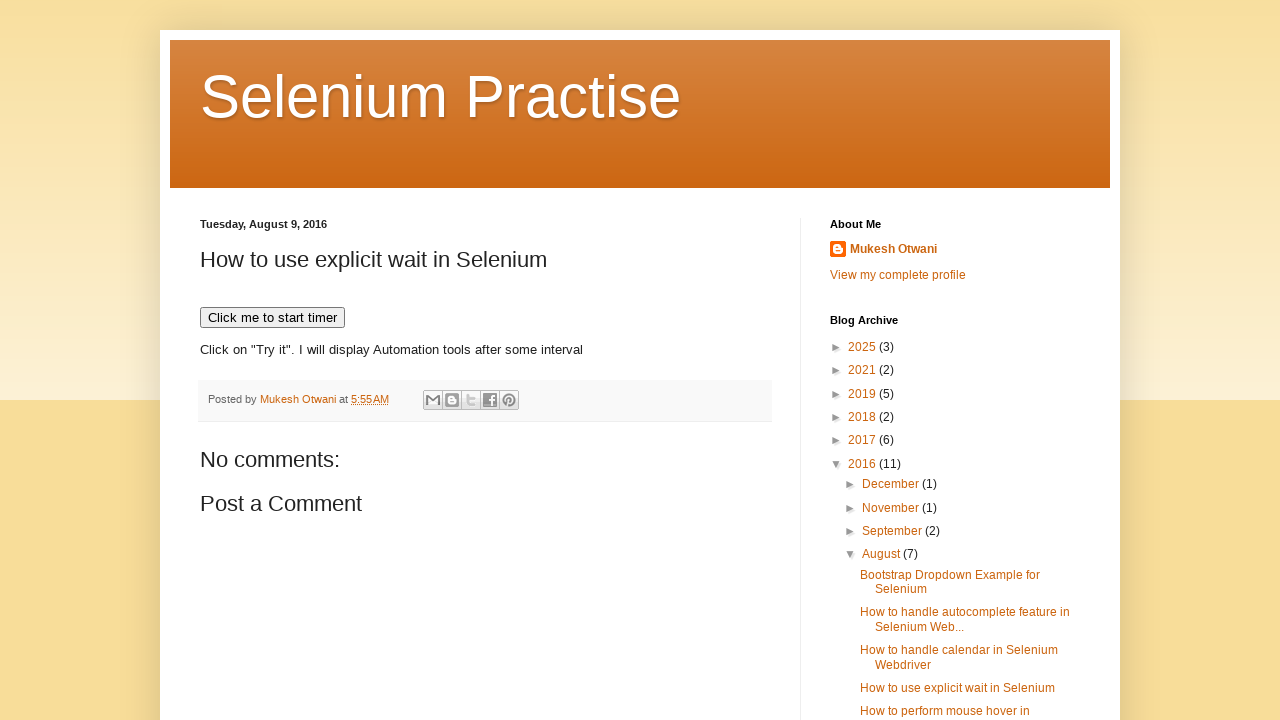

Clicked button to trigger delayed text appearance at (272, 318) on xpath=//button[@onclick='timedText()']
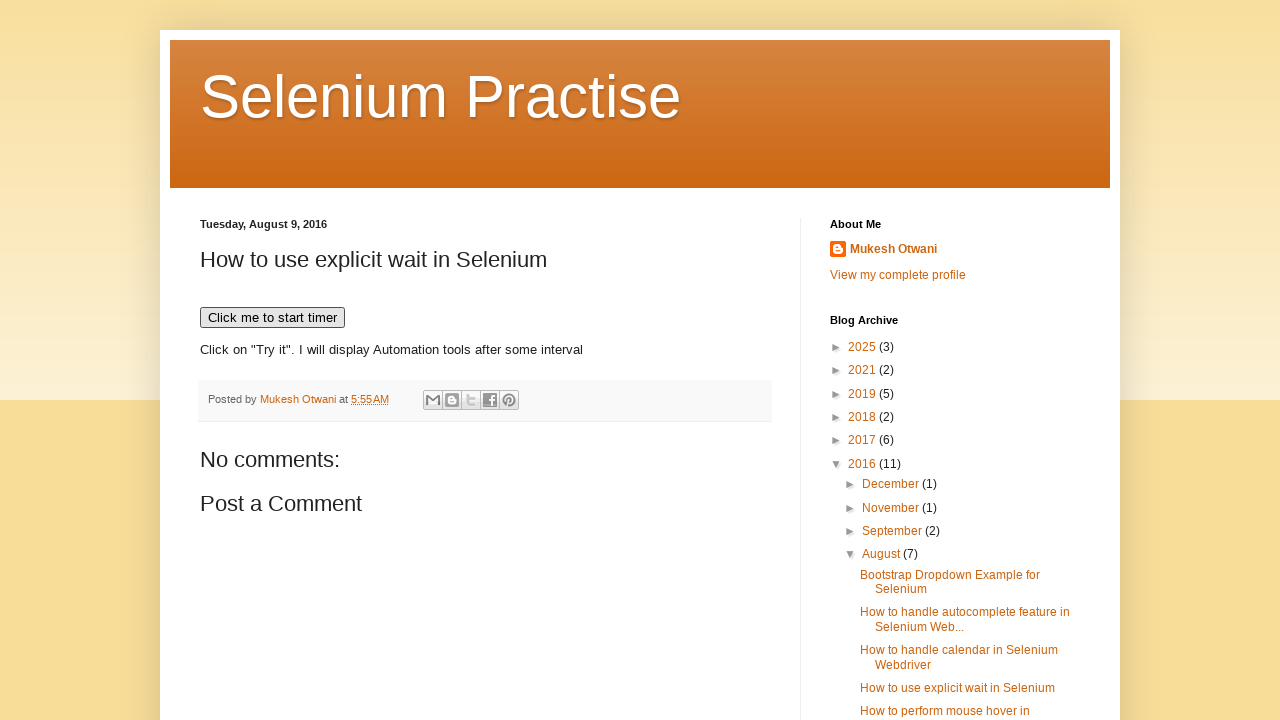

Waited for 'WebDriver' text to become visible
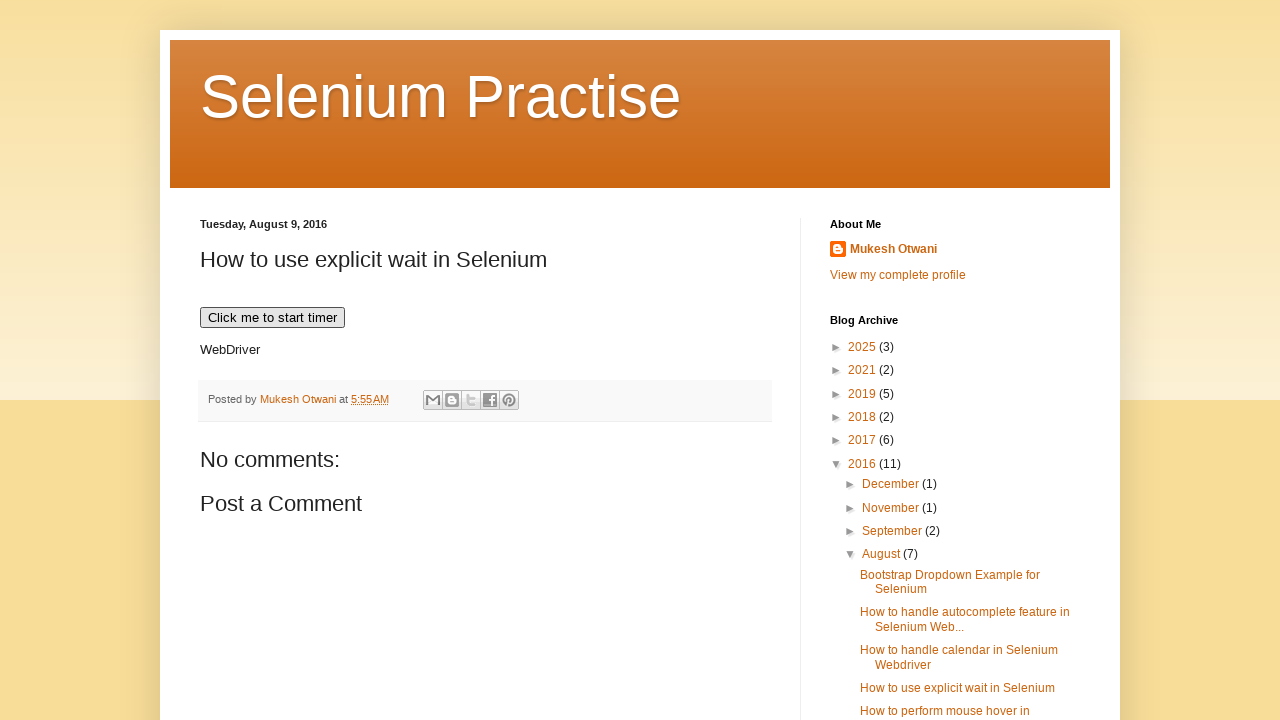

Located the WebDriver text element
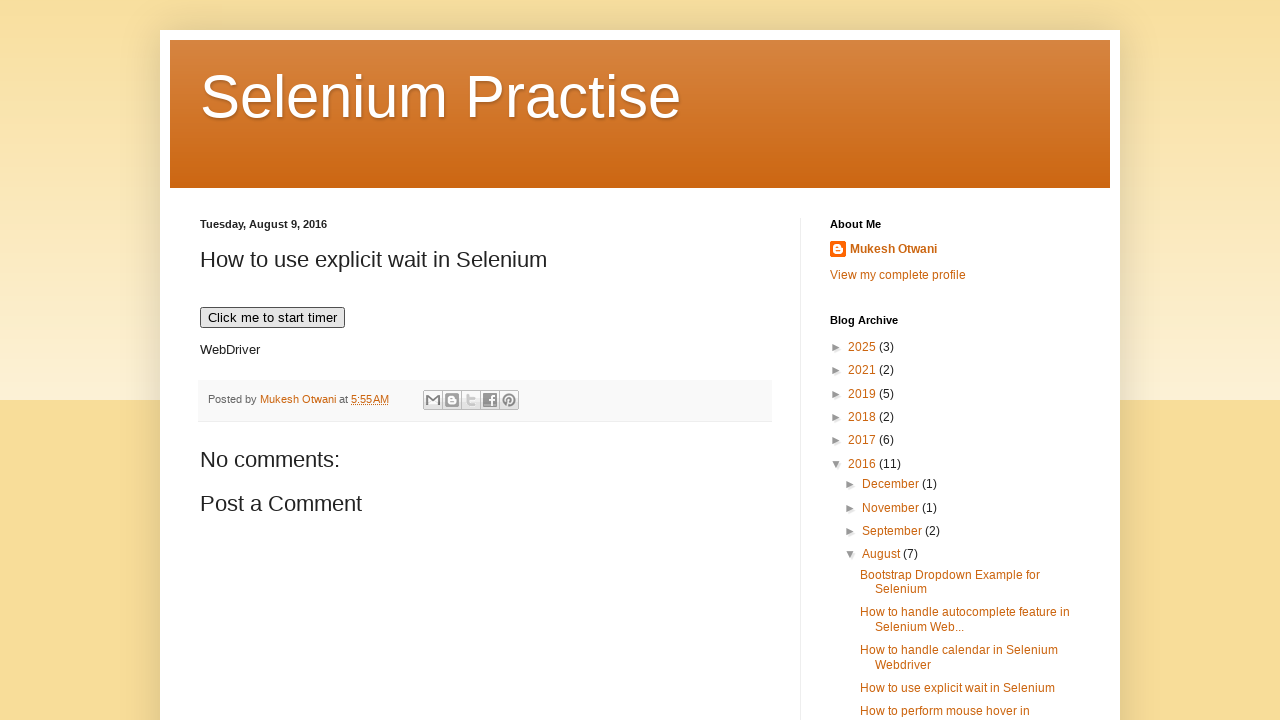

Retrieved text content: 'WebDriver'
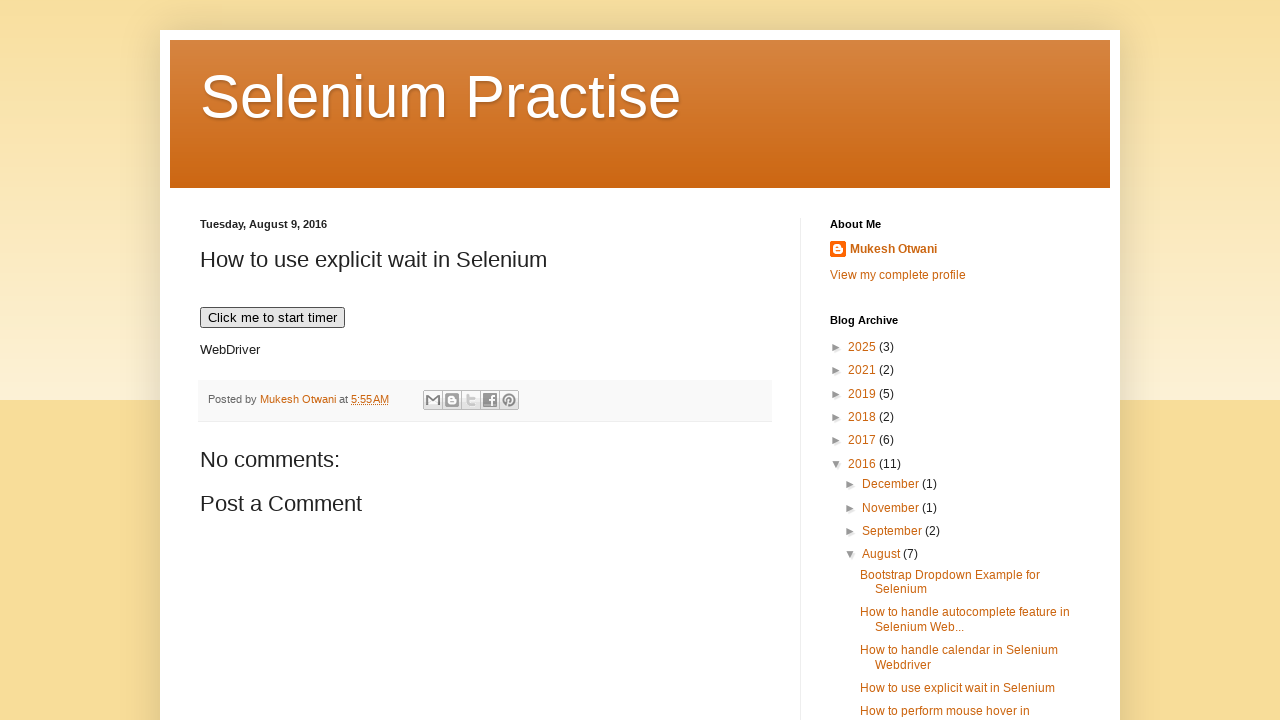

Printed text content to console
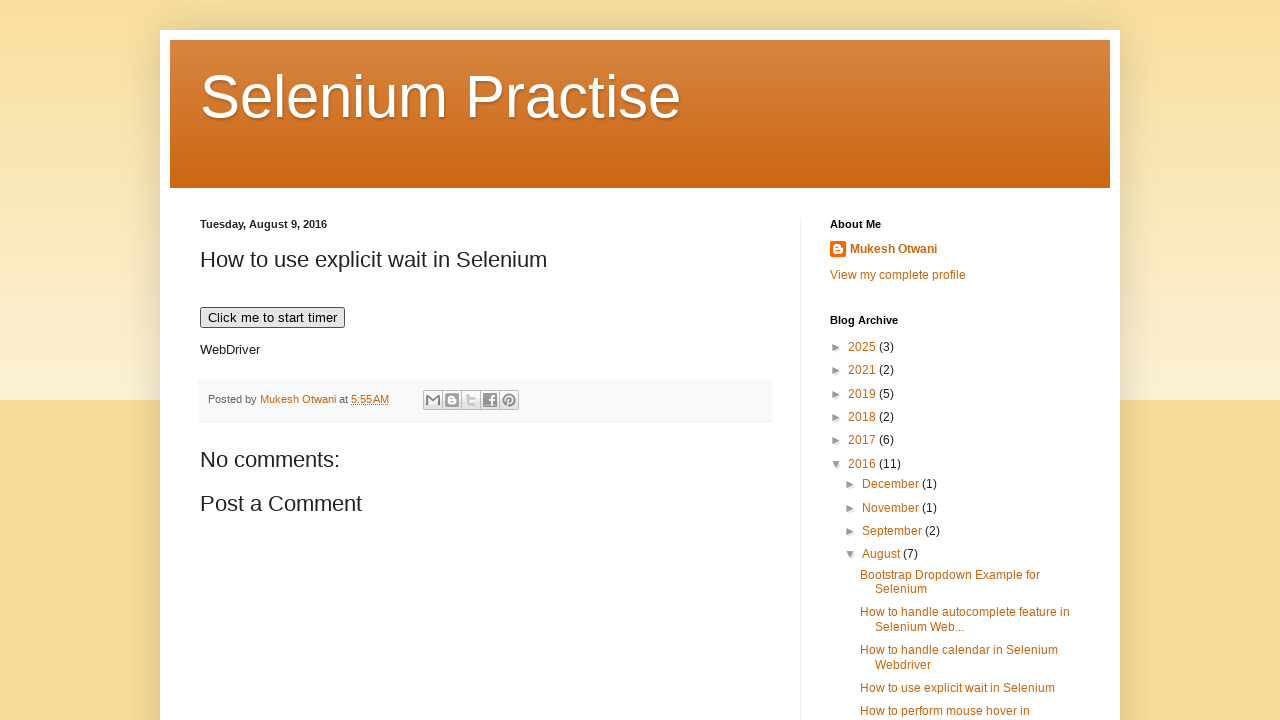

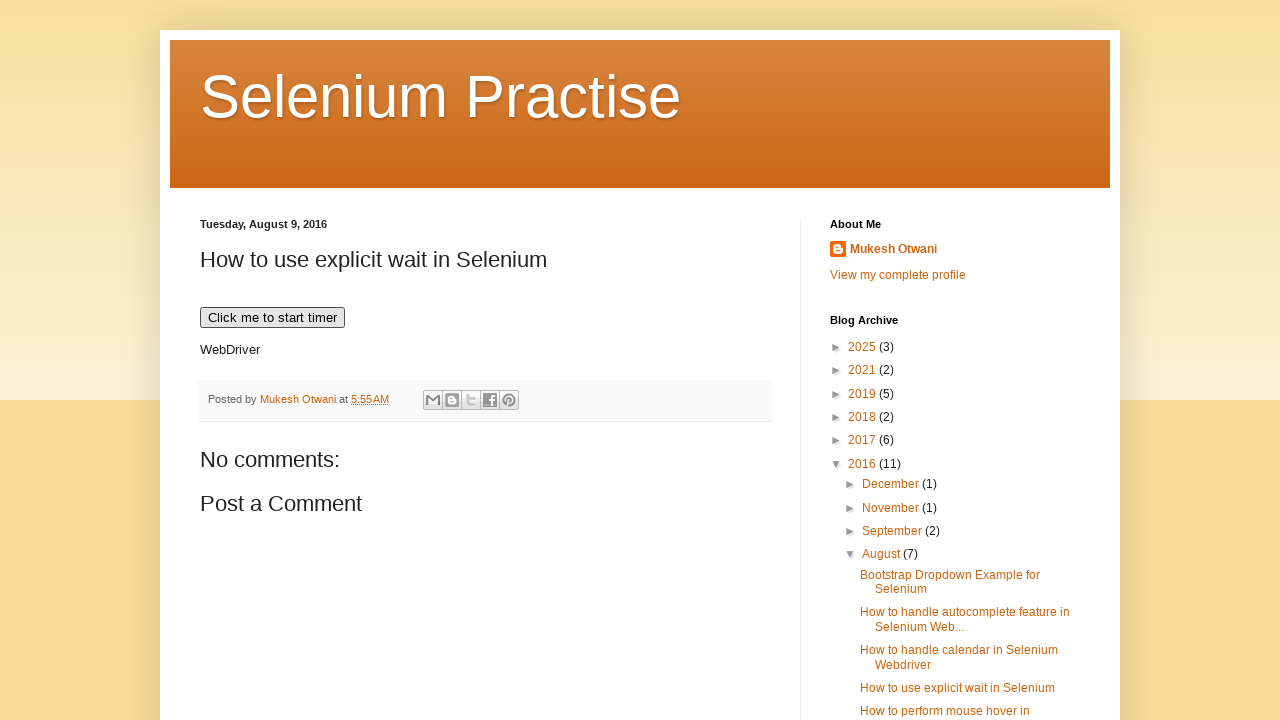